Tests un-marking todo items as complete by unchecking their toggle checkboxes

Starting URL: https://demo.playwright.dev/todomvc

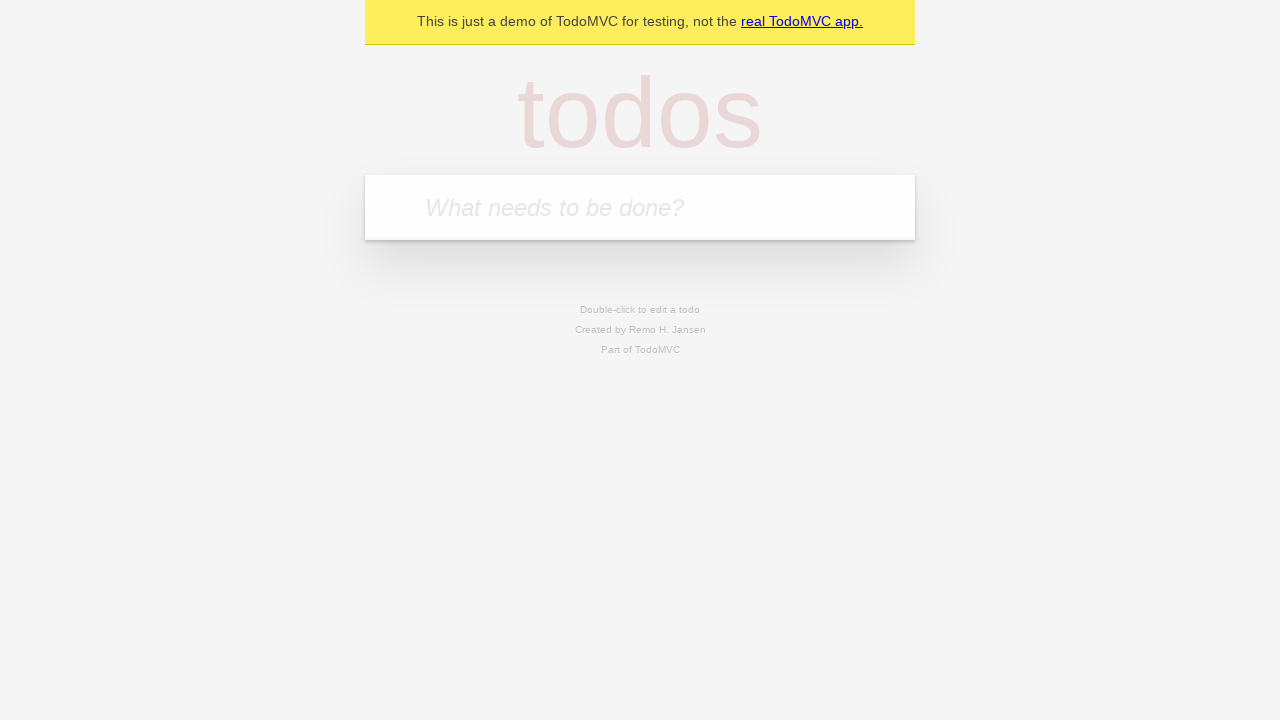

Filled first todo item with 'buy some cheese' on .new-todo
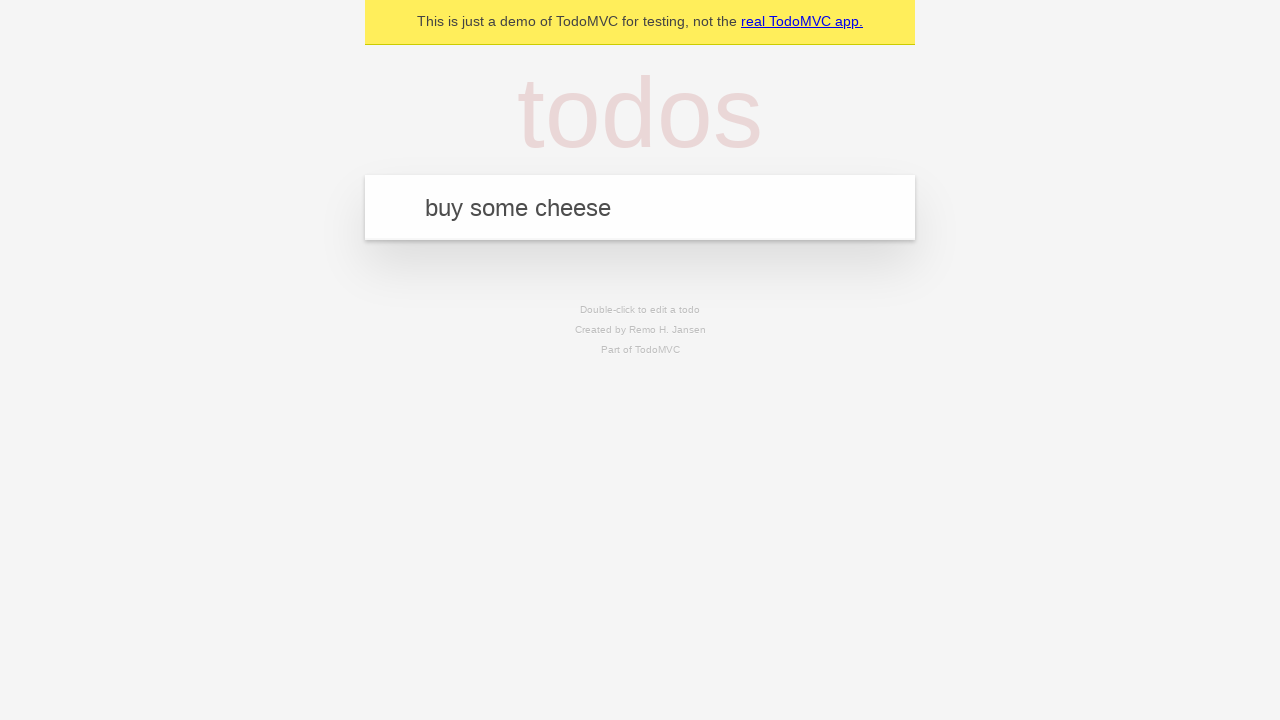

Pressed Enter to create first todo item on .new-todo
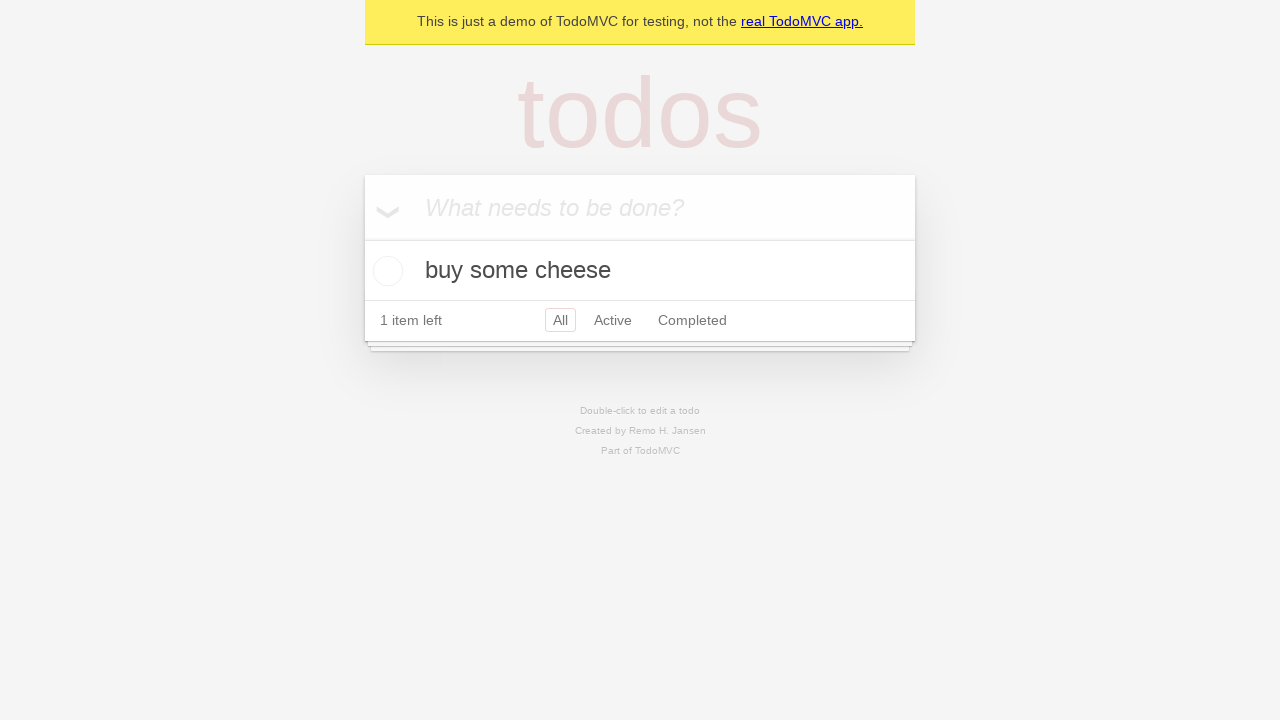

Filled second todo item with 'feed the cat' on .new-todo
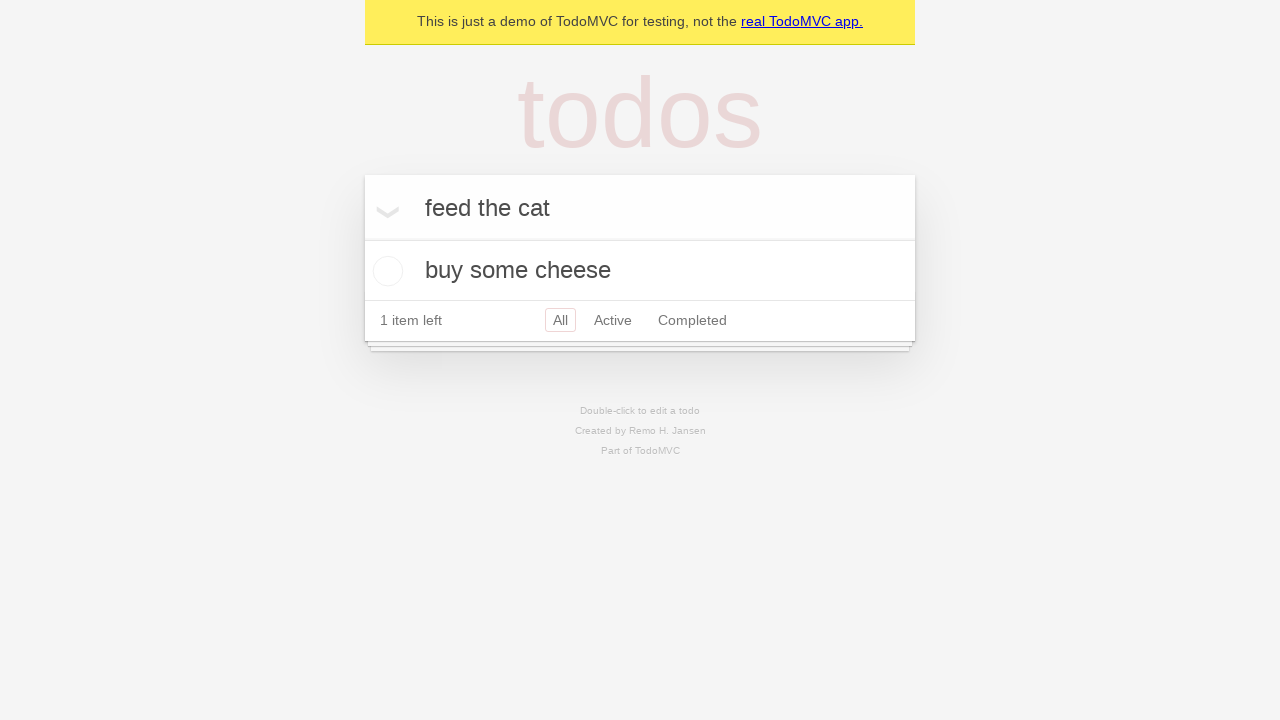

Pressed Enter to create second todo item on .new-todo
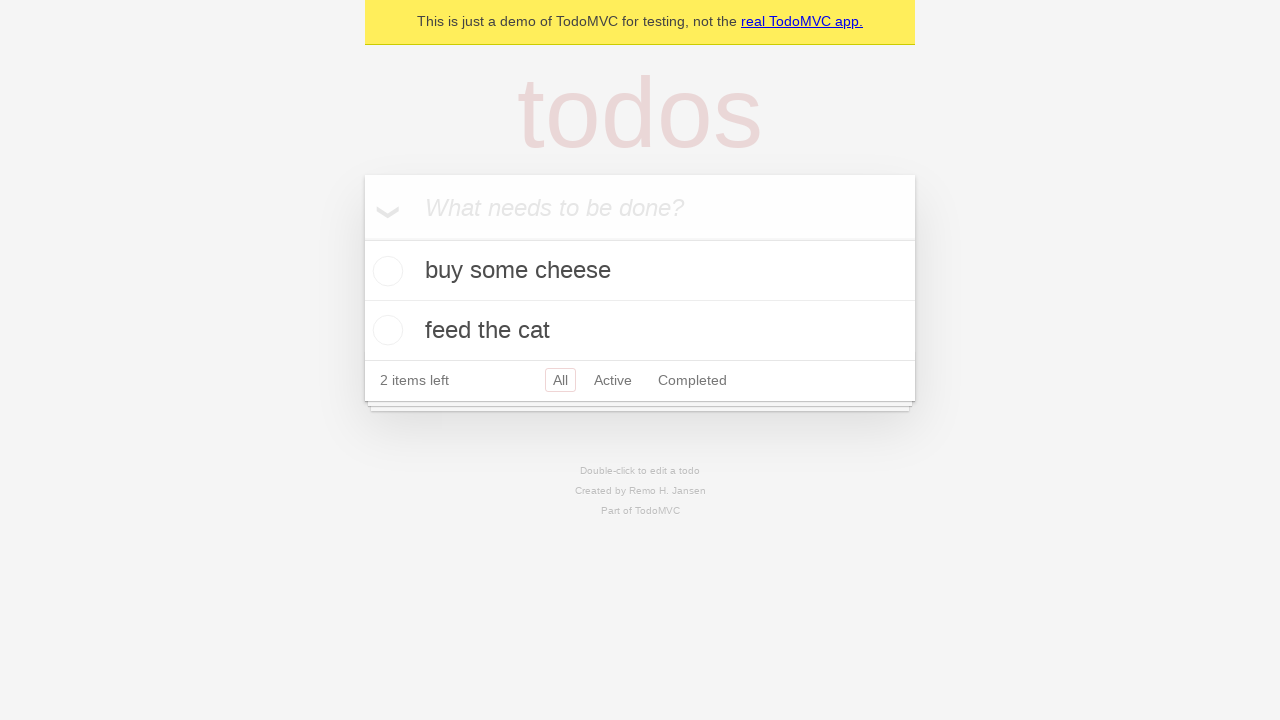

Waited for second todo item to appear in the list
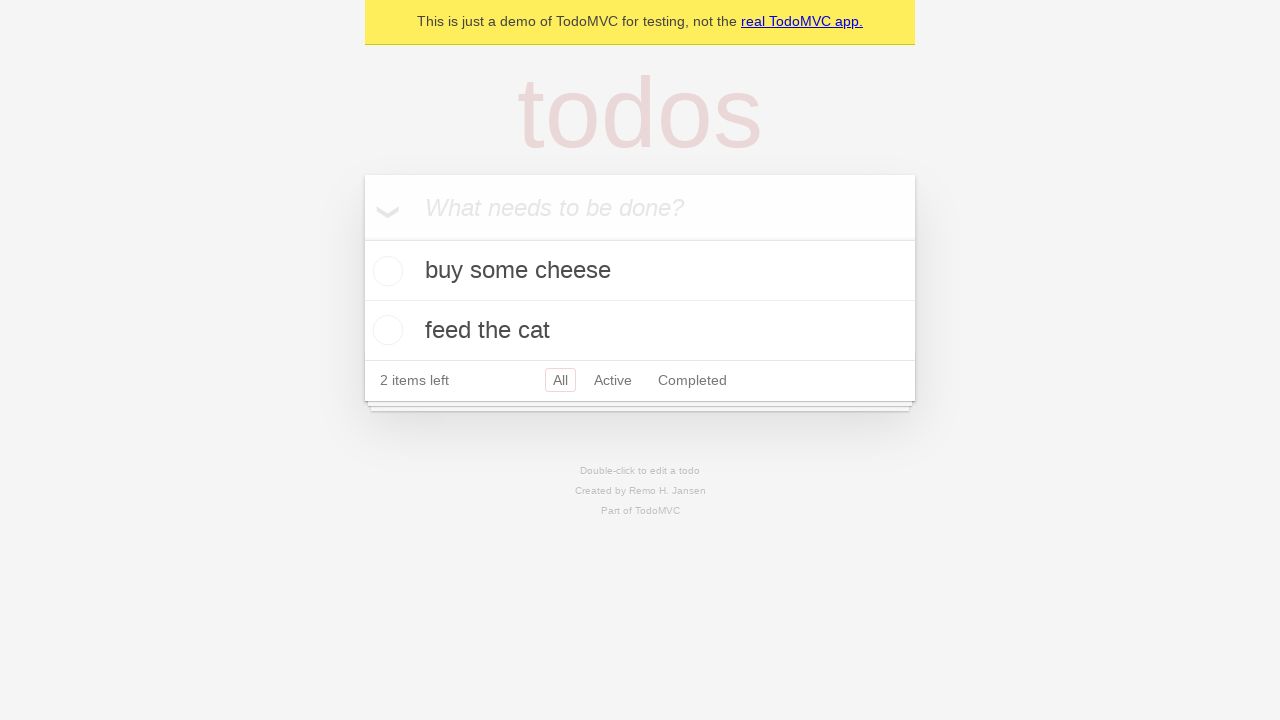

Checked the toggle checkbox for the first todo item to mark it as complete at (385, 271) on .todo-list li >> nth=0 >> .toggle
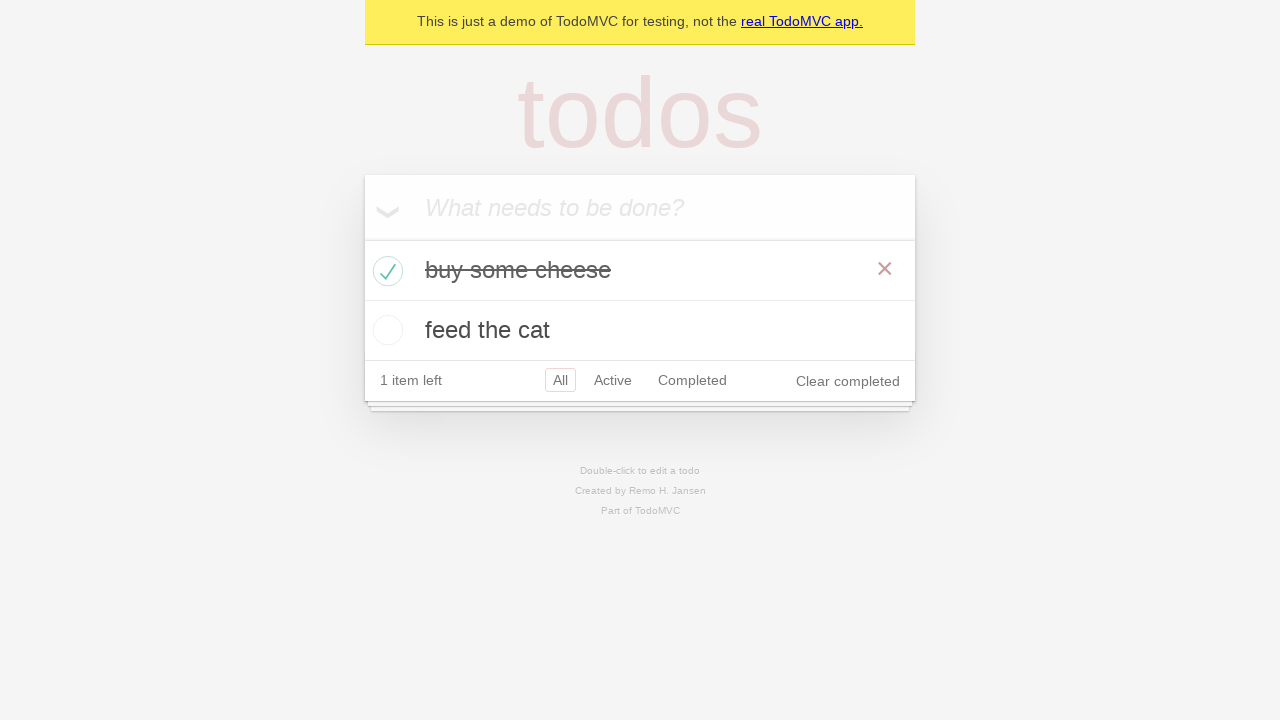

Unchecked the toggle checkbox for the first todo item to un-mark it as complete at (385, 271) on .todo-list li >> nth=0 >> .toggle
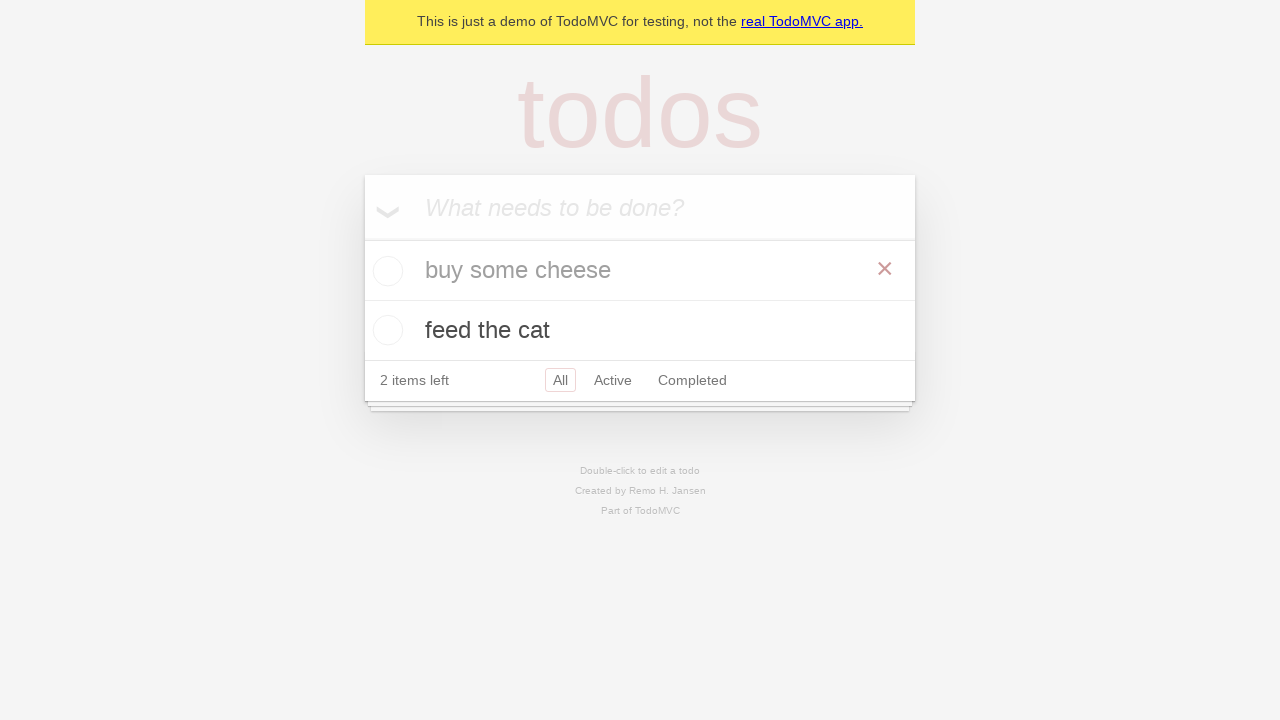

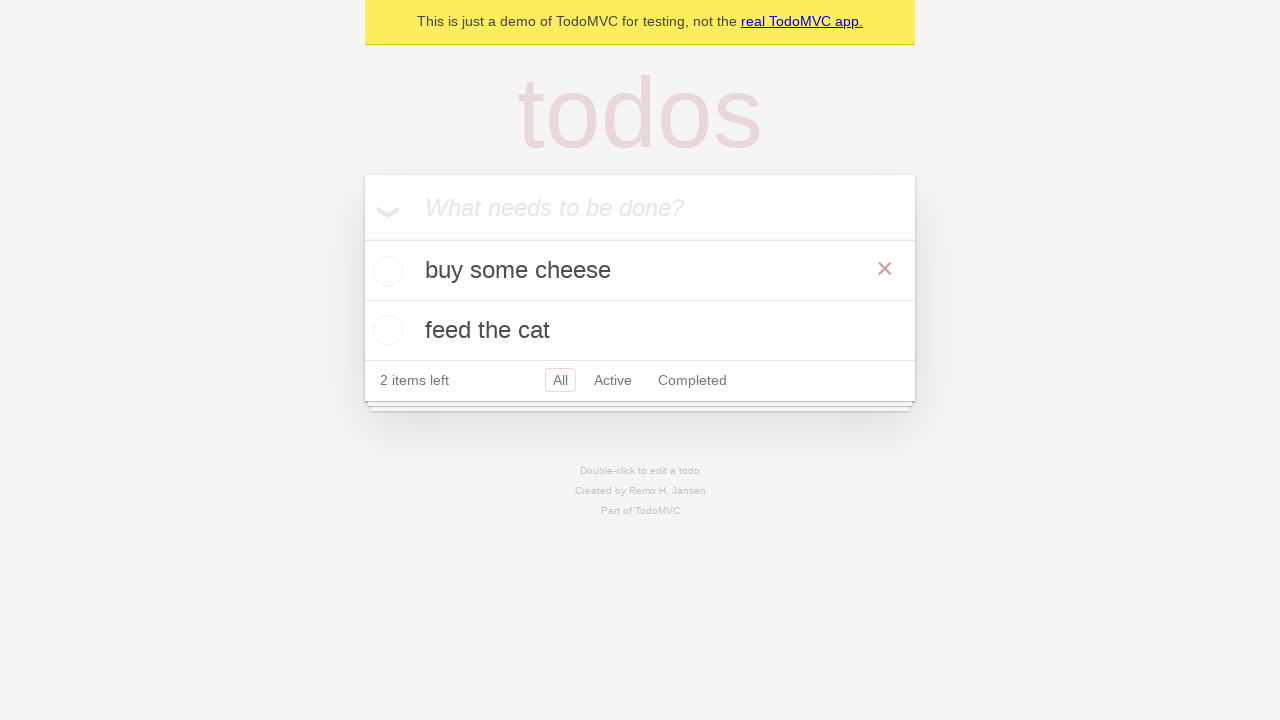